Tests a form submission workflow on Sauce Labs' guinea pig test page by entering comments, submitting the form, verifying the comments are displayed, then clicking a link to navigate to another page and verifying the new content.

Starting URL: http://saucelabs.com/test/guinea-pig

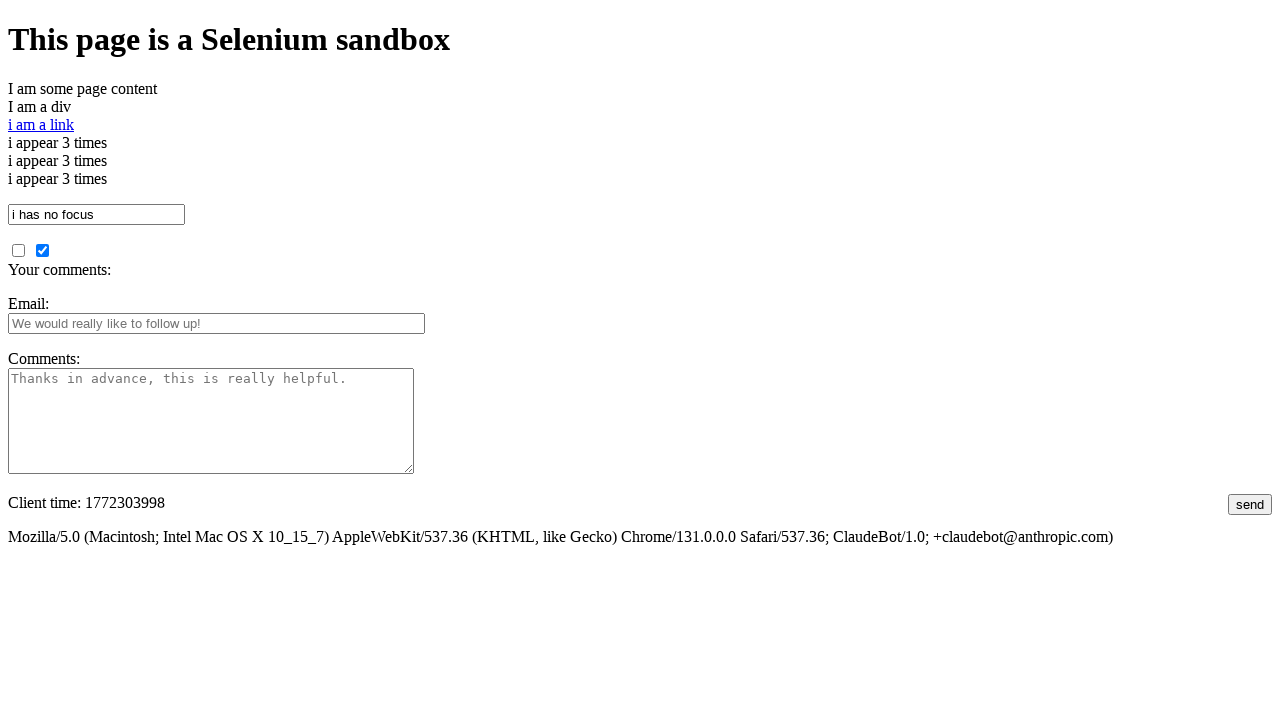

Verified page title contains 'I am a page title - Sauce Labs'
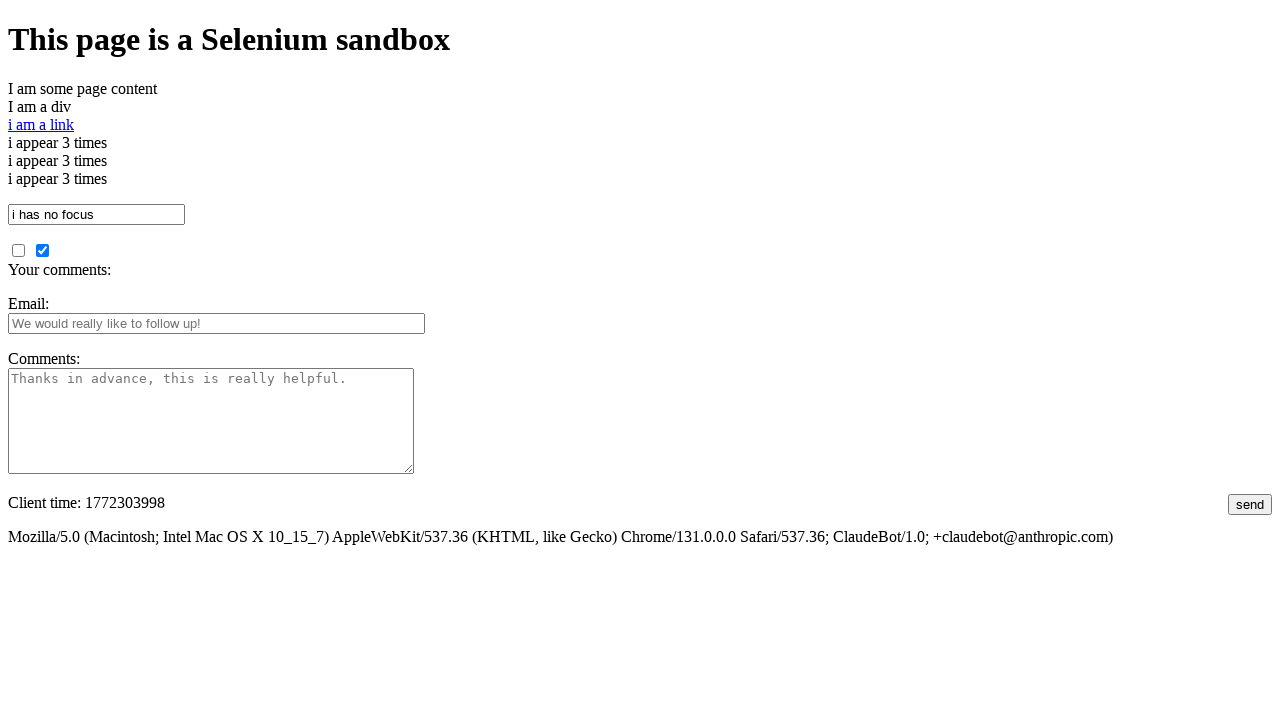

Filled comments field with test text on #comments
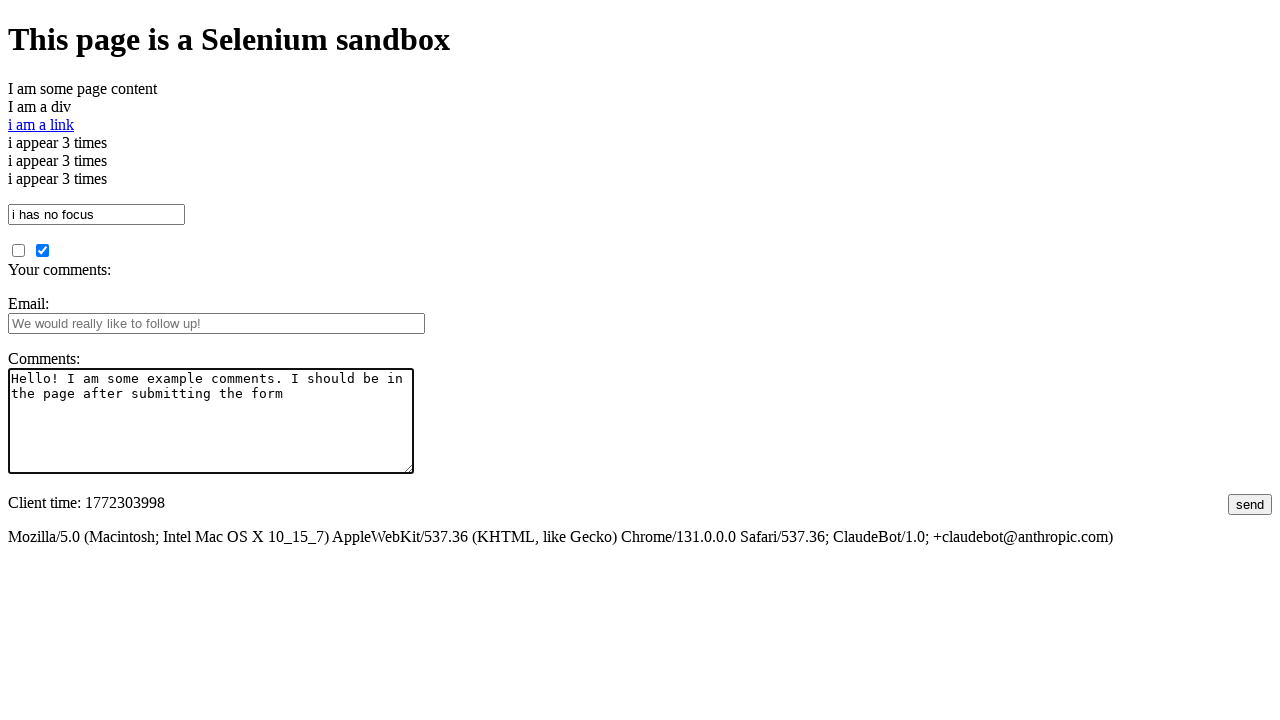

Clicked submit button to submit form at (1250, 504) on #submit
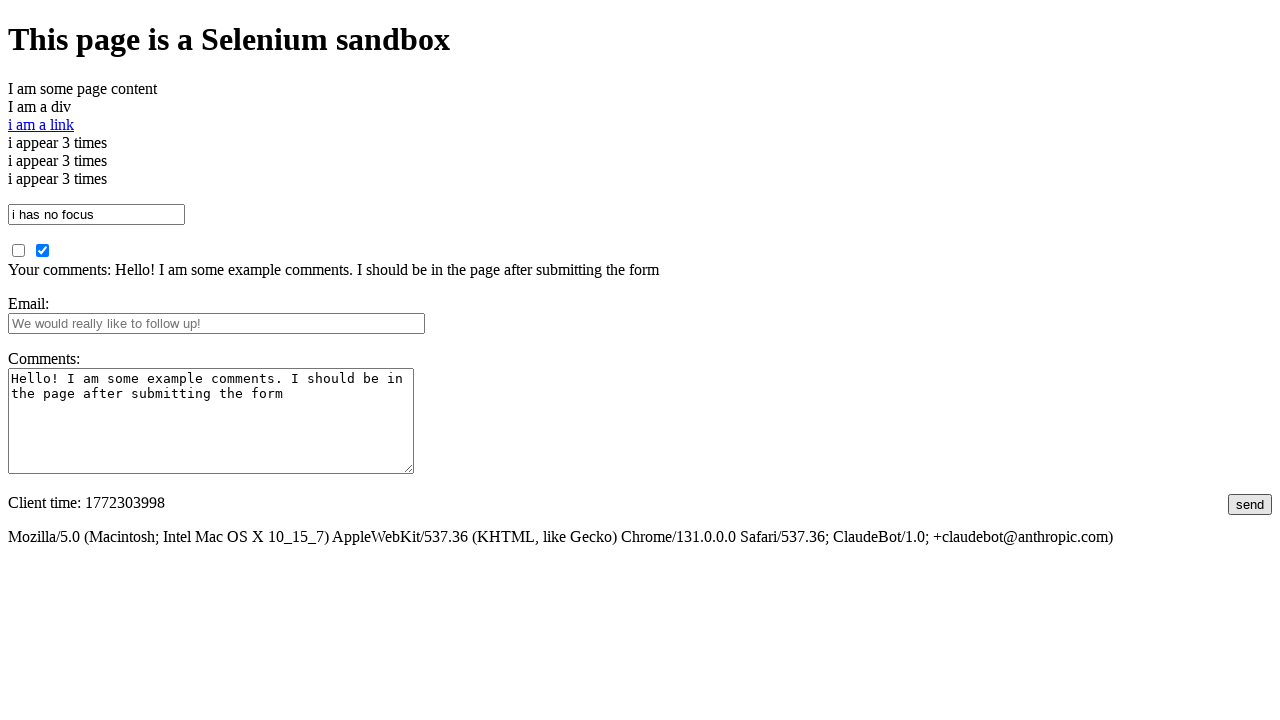

Waited for comments section to appear
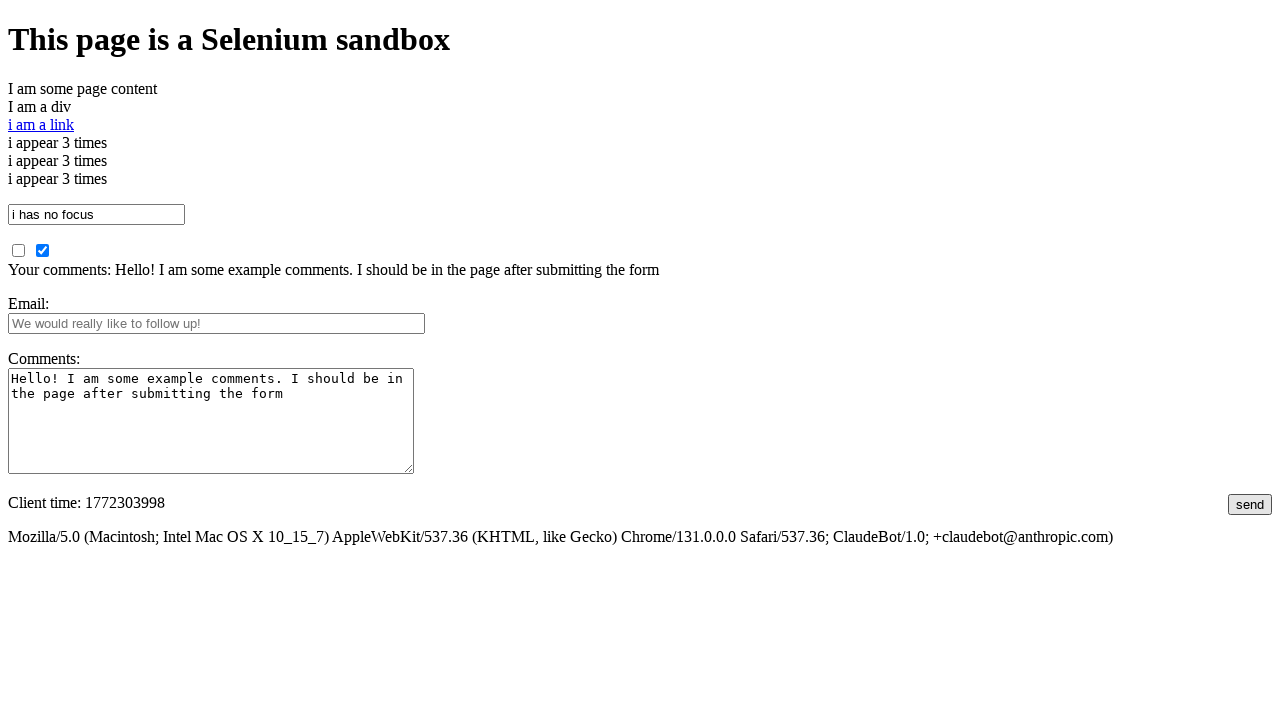

Verified submitted comments are displayed correctly
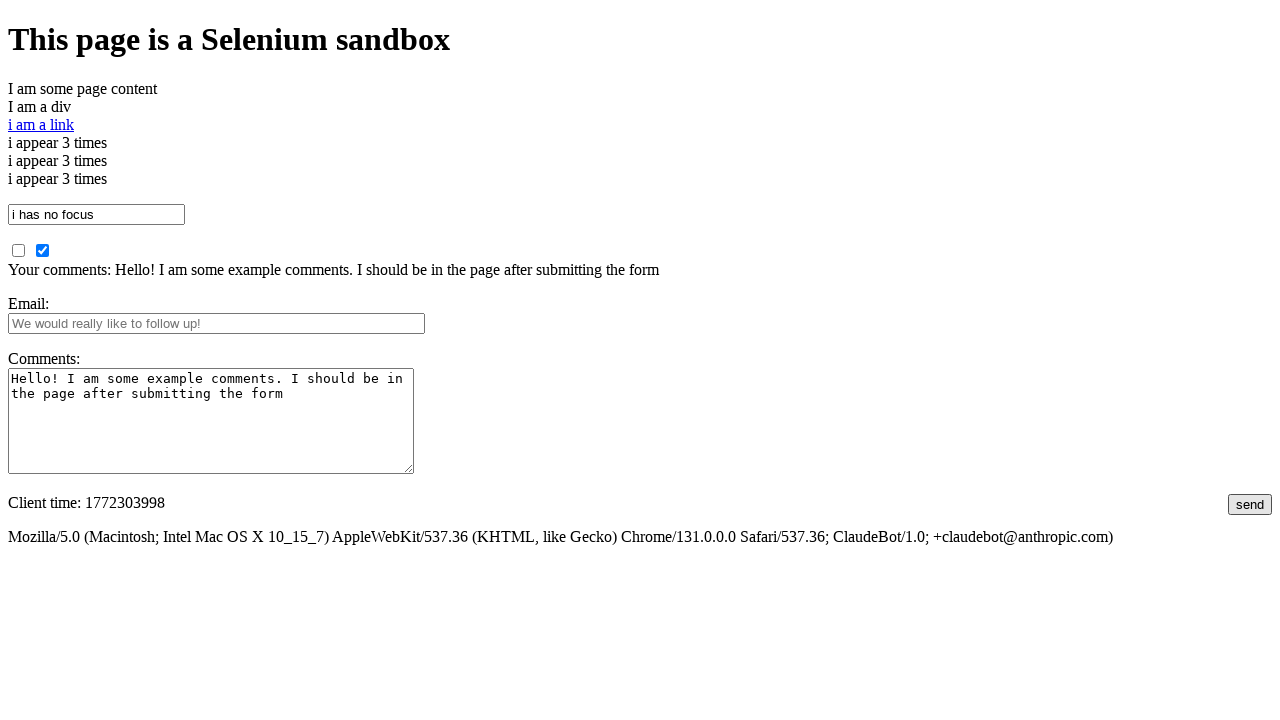

Verified 'I am some other page content' is not yet on the page
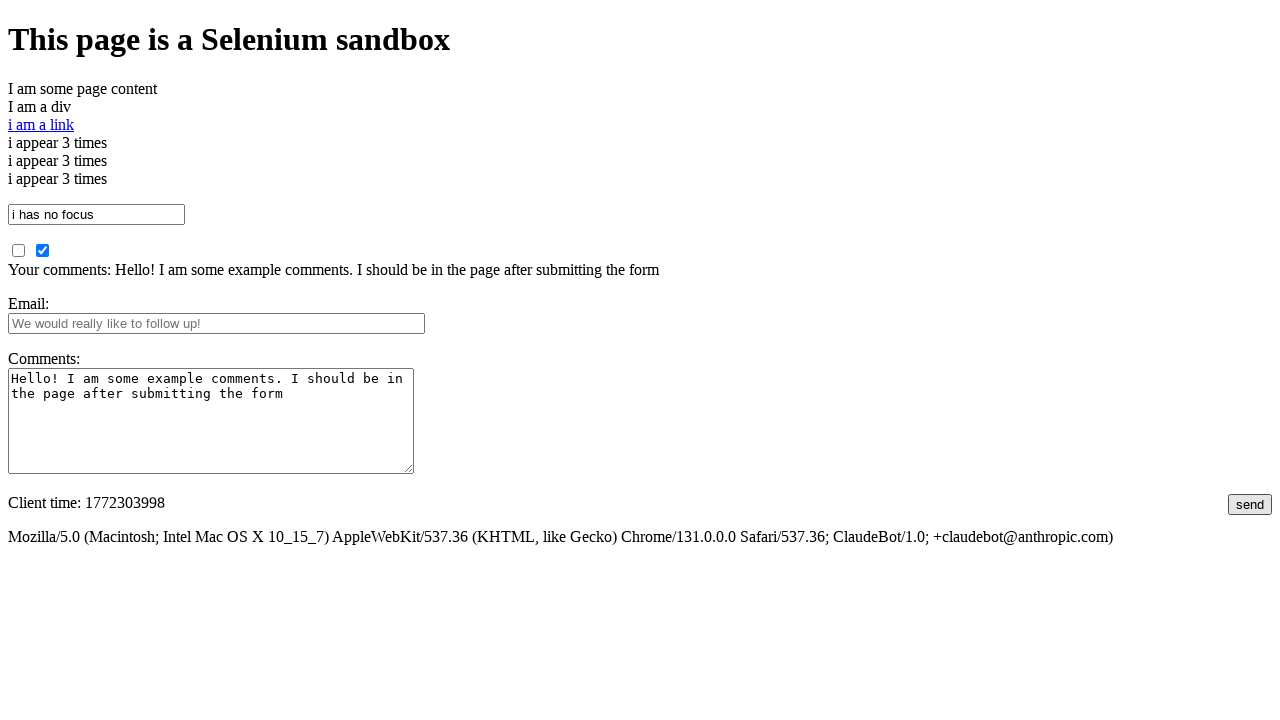

Clicked link to navigate to another page at (41, 124) on a:has-text('i am a link')
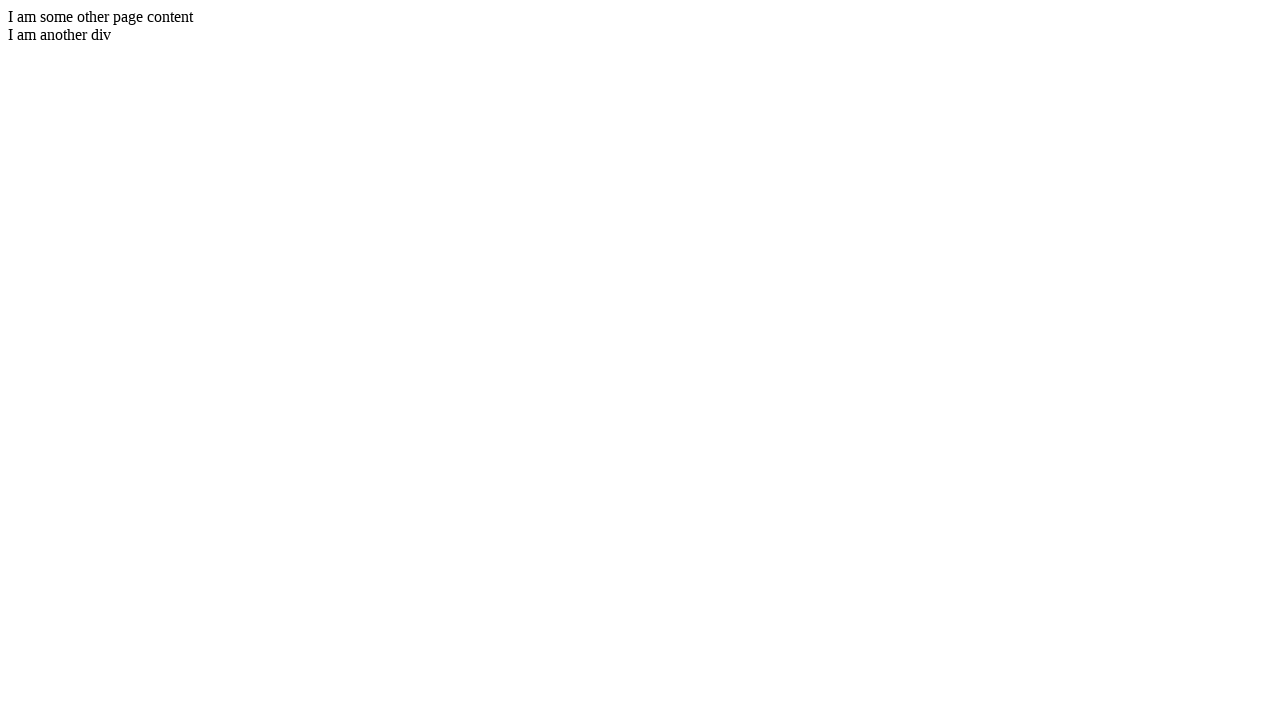

Waited for new page to load (domcontentloaded)
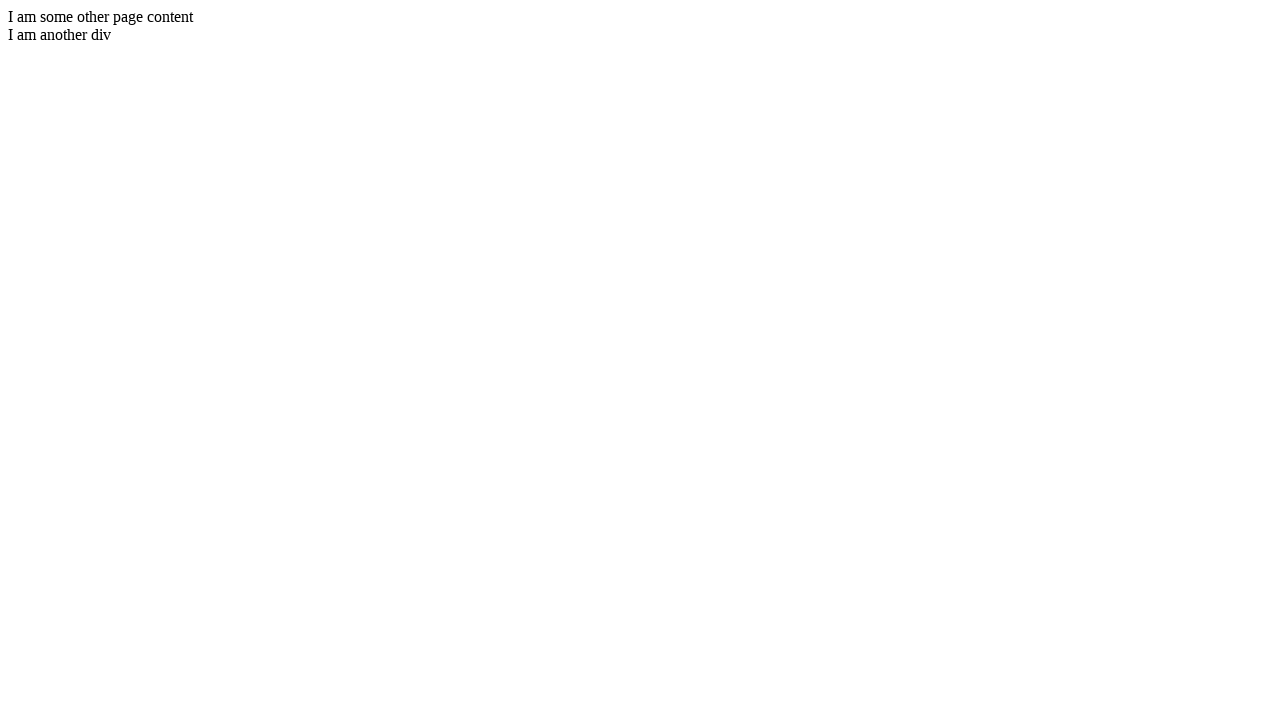

Verified new page contains expected content 'I am some other page content'
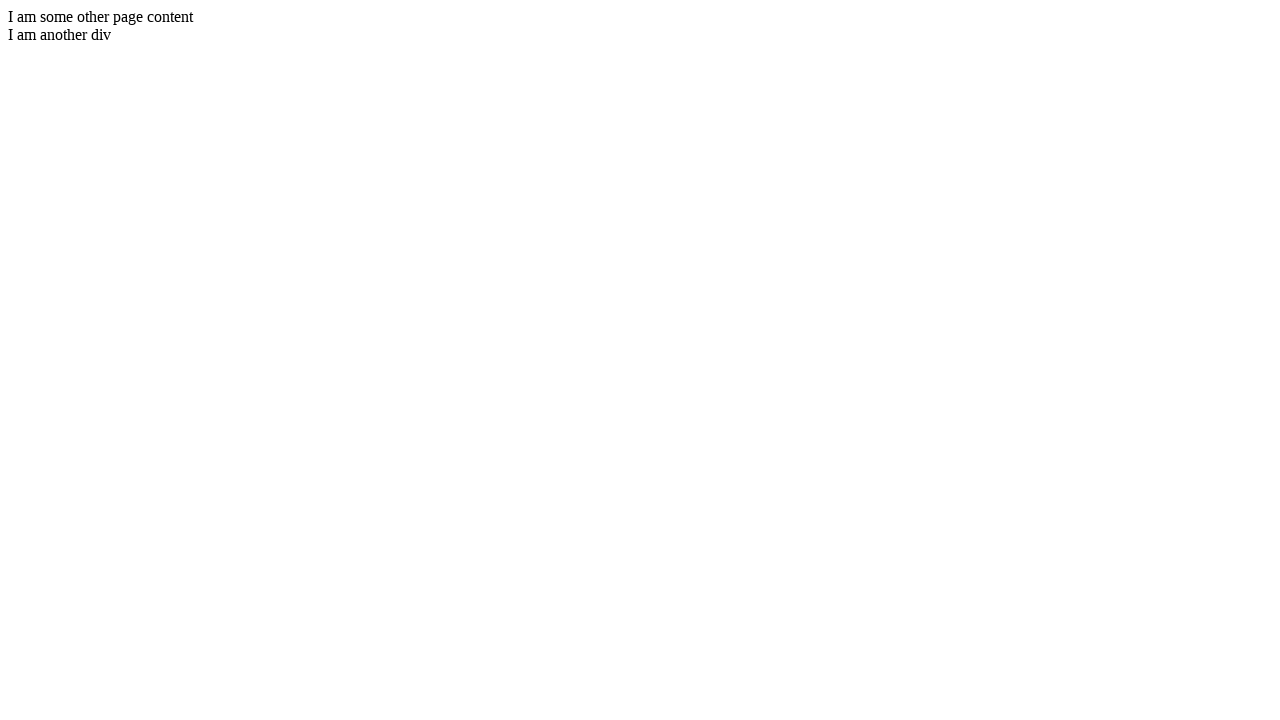

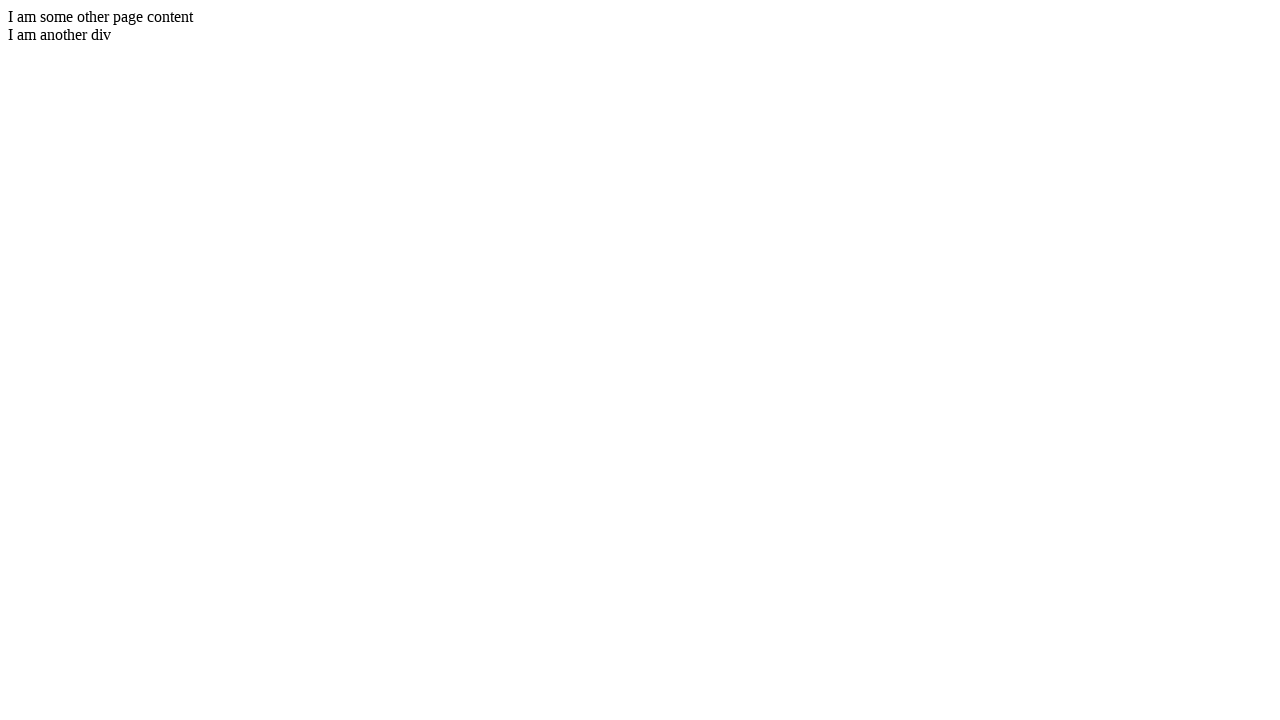